Fills a text box form with full name and email, then submits it

Starting URL: https://demoqa.com/text-box

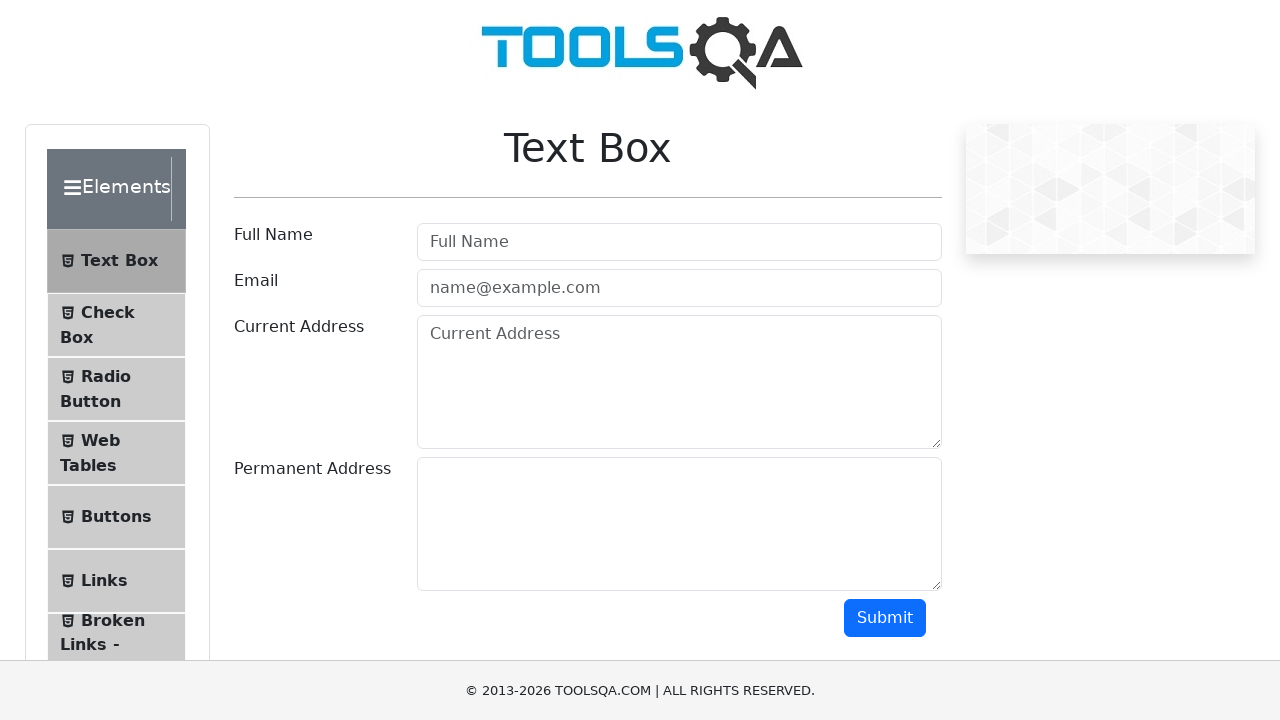

Filled user name field with 'Luis Castro Porras' on #userName
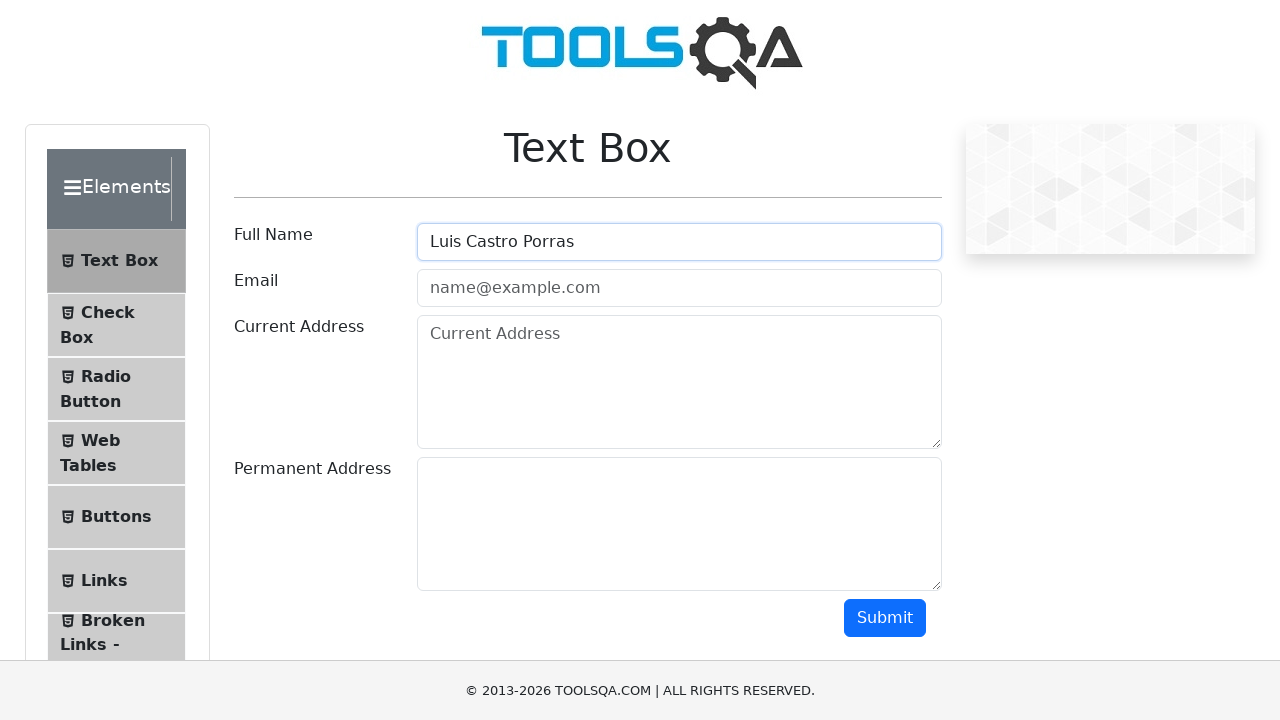

Filled email field with 'luis@gmail.com' on #userEmail
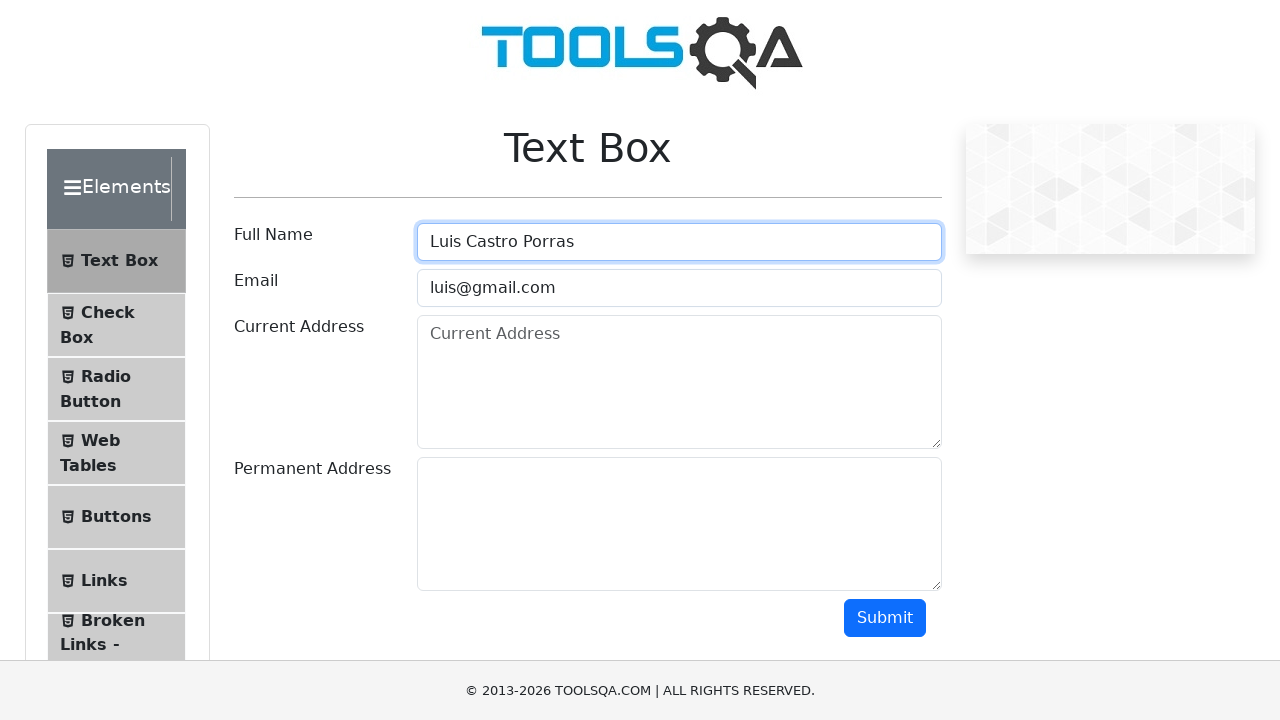

Clicked submit button to submit the form at (885, 618) on #submit
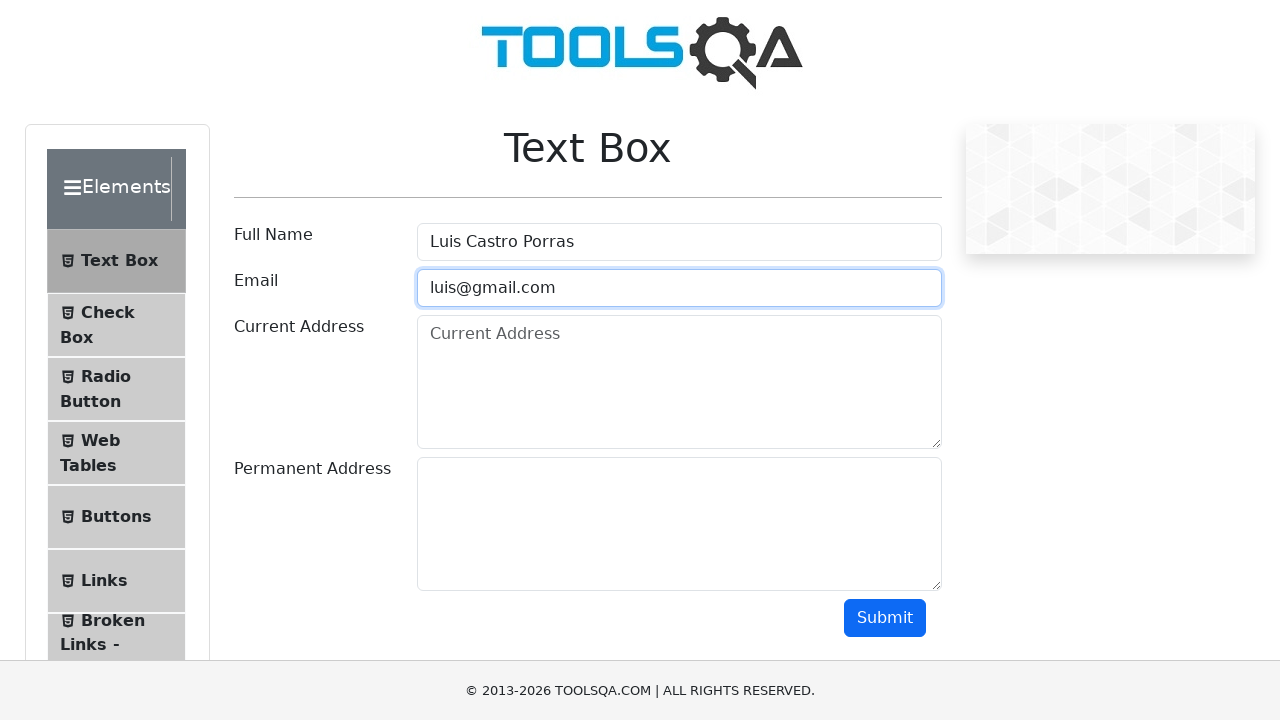

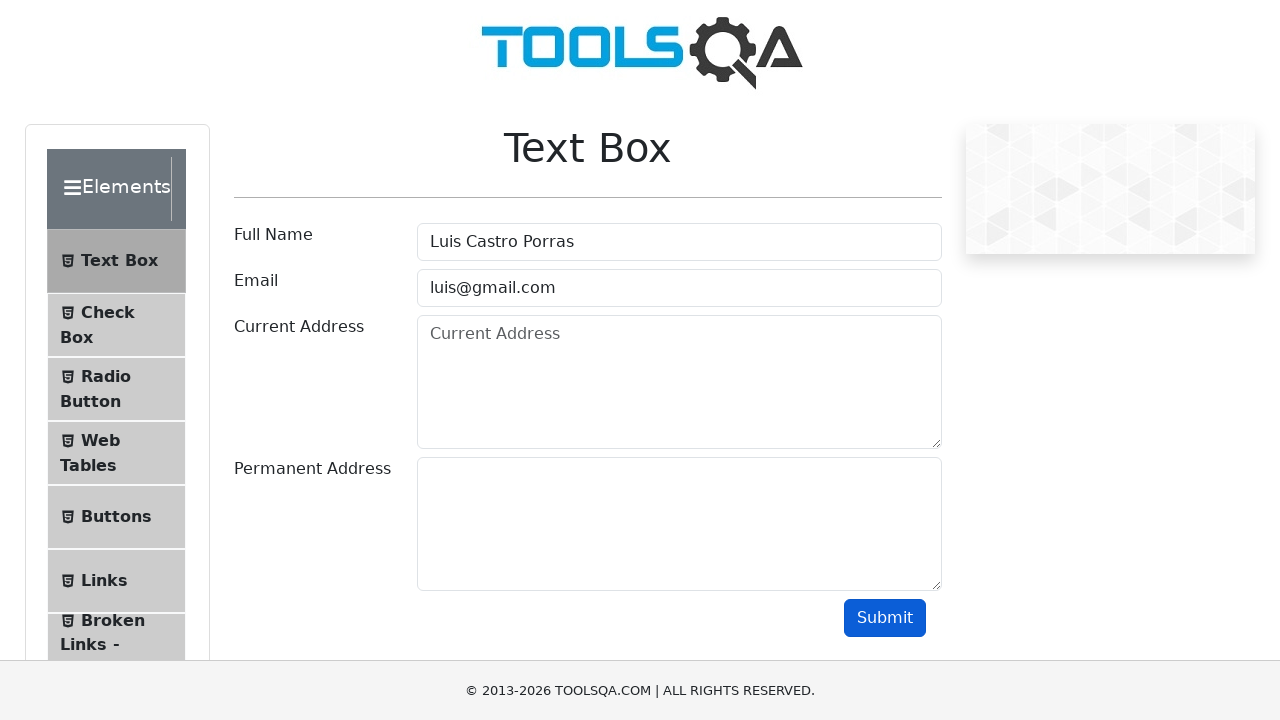